Tests DuckDuckGo search functionality by entering a search query and pressing Enter to submit

Starting URL: https://duckduckgo.com

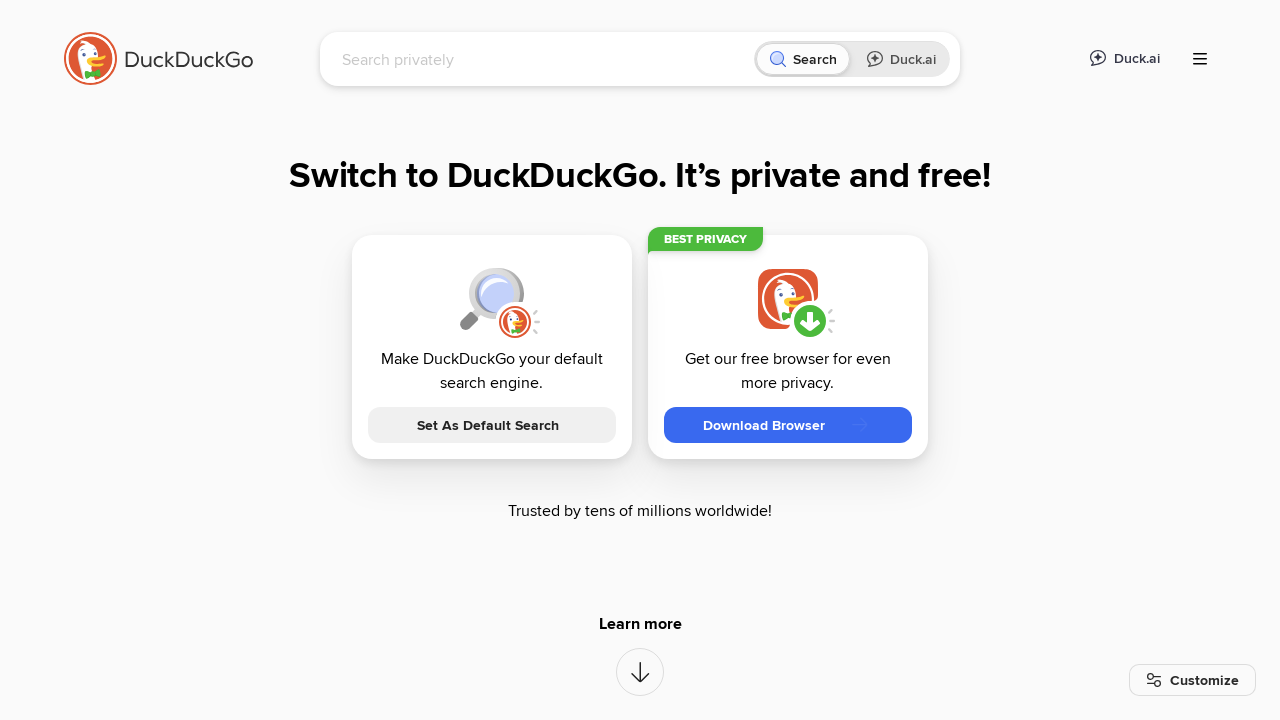

Clicked on the search input field at (544, 59) on [name='q']
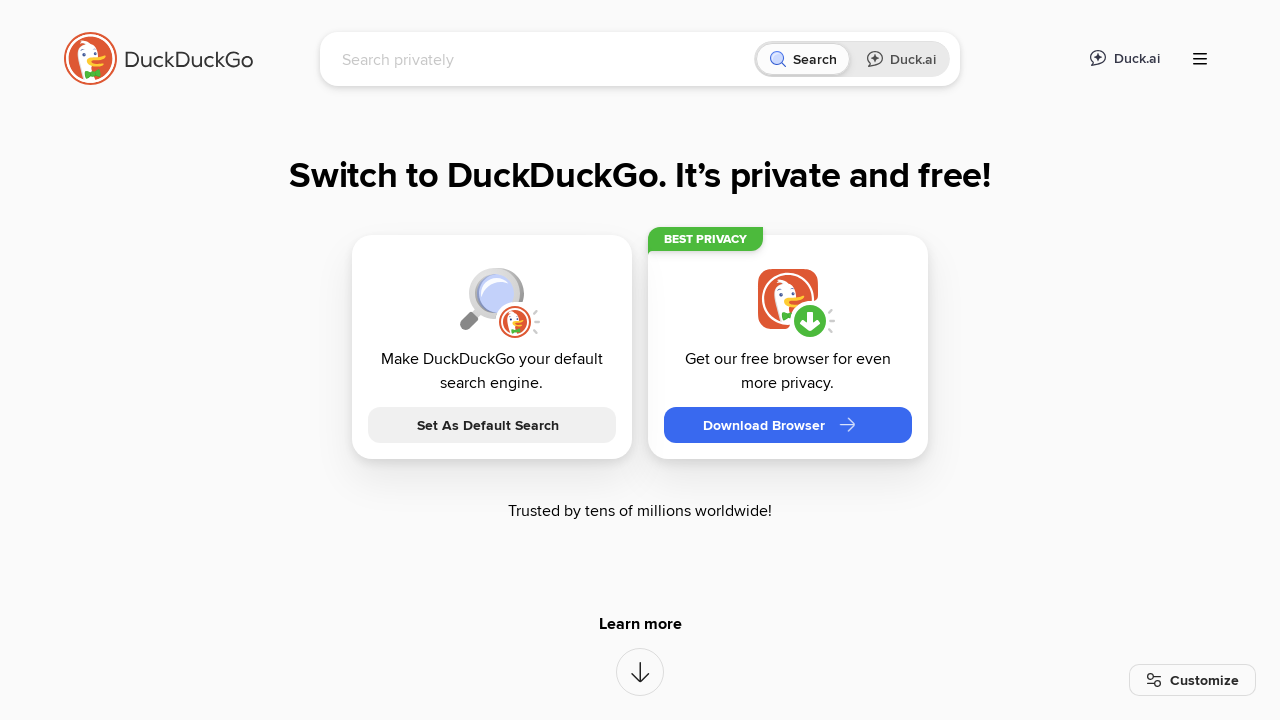

Filled search field with 'LambdaTest' on [name='q']
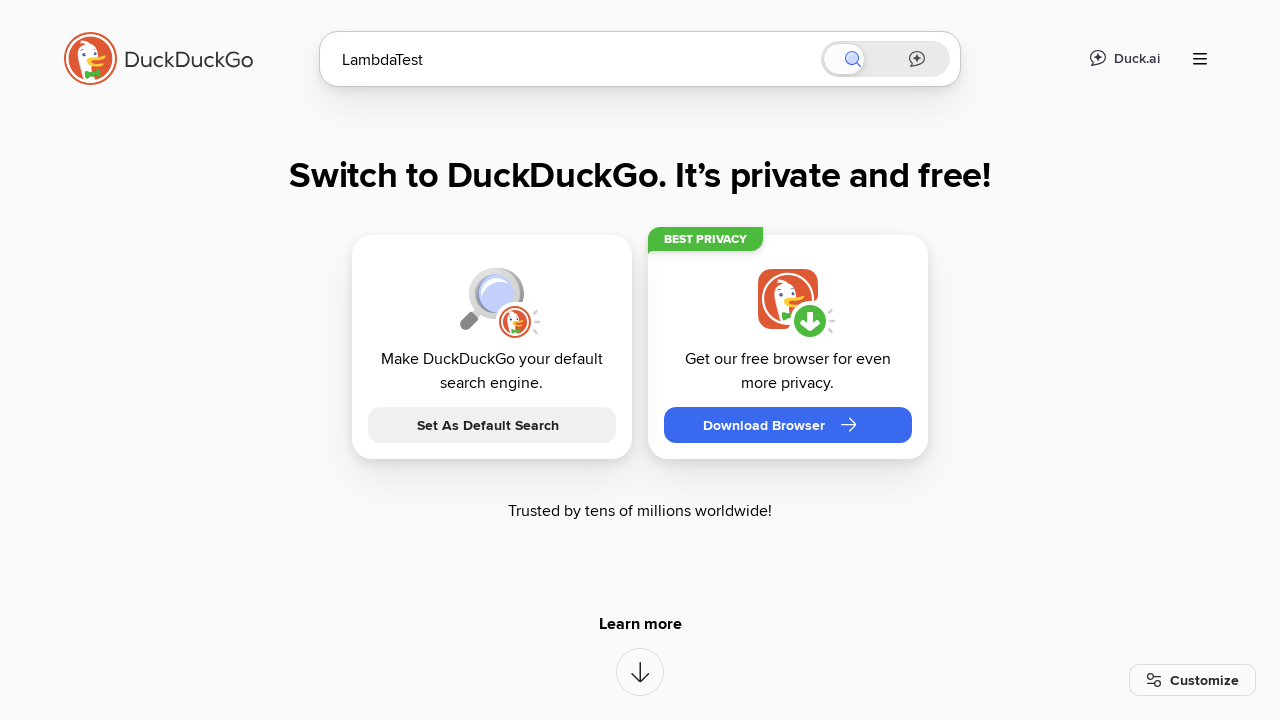

Pressed Enter to submit the search query on [name='q']
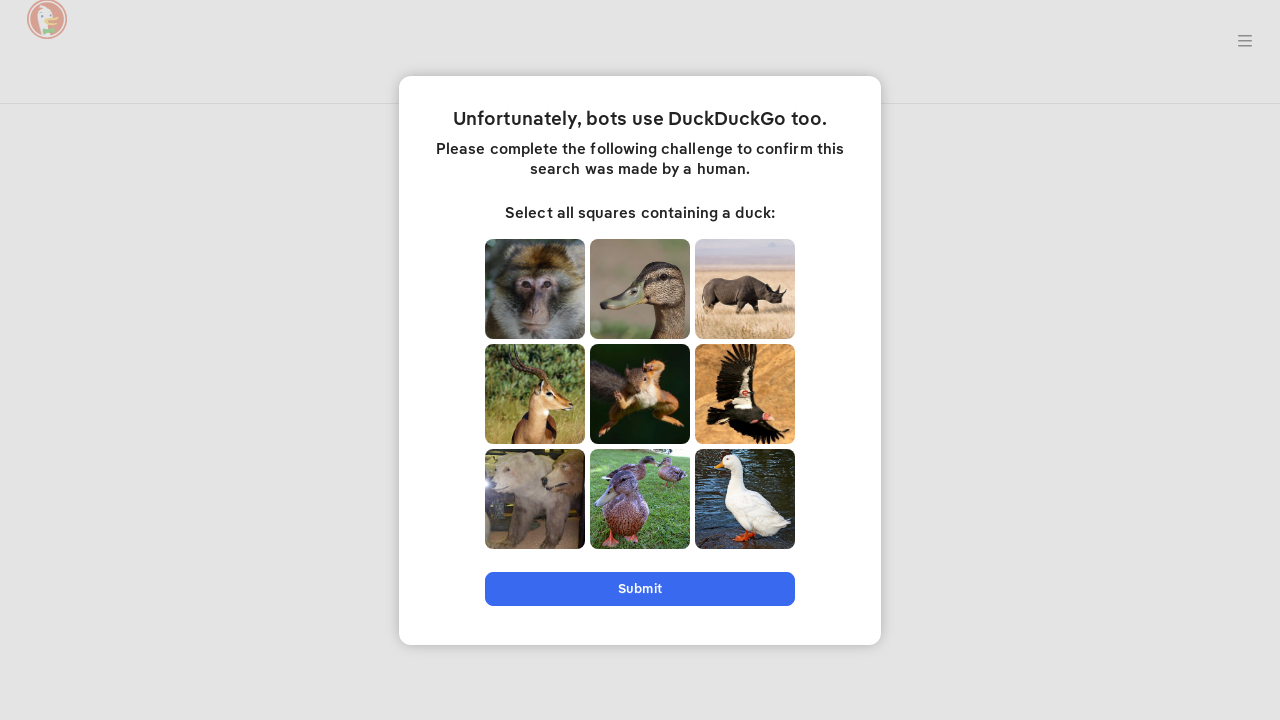

Search results page loaded (DOM content ready)
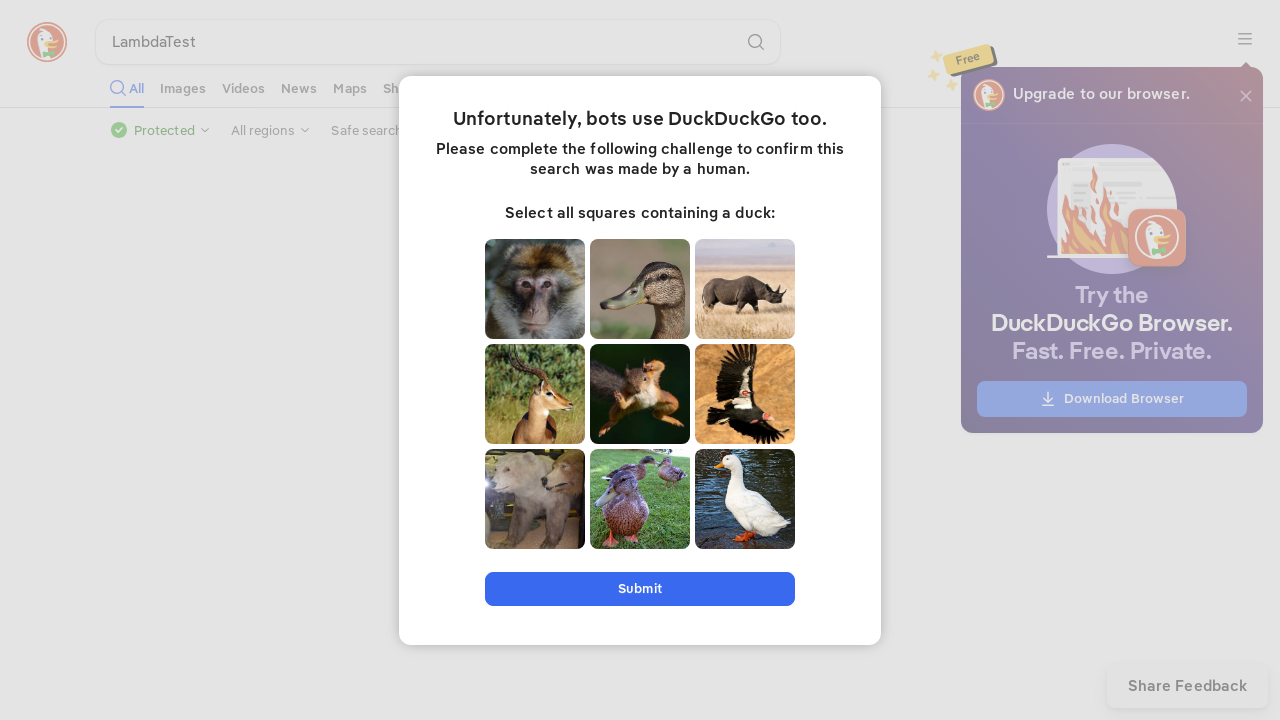

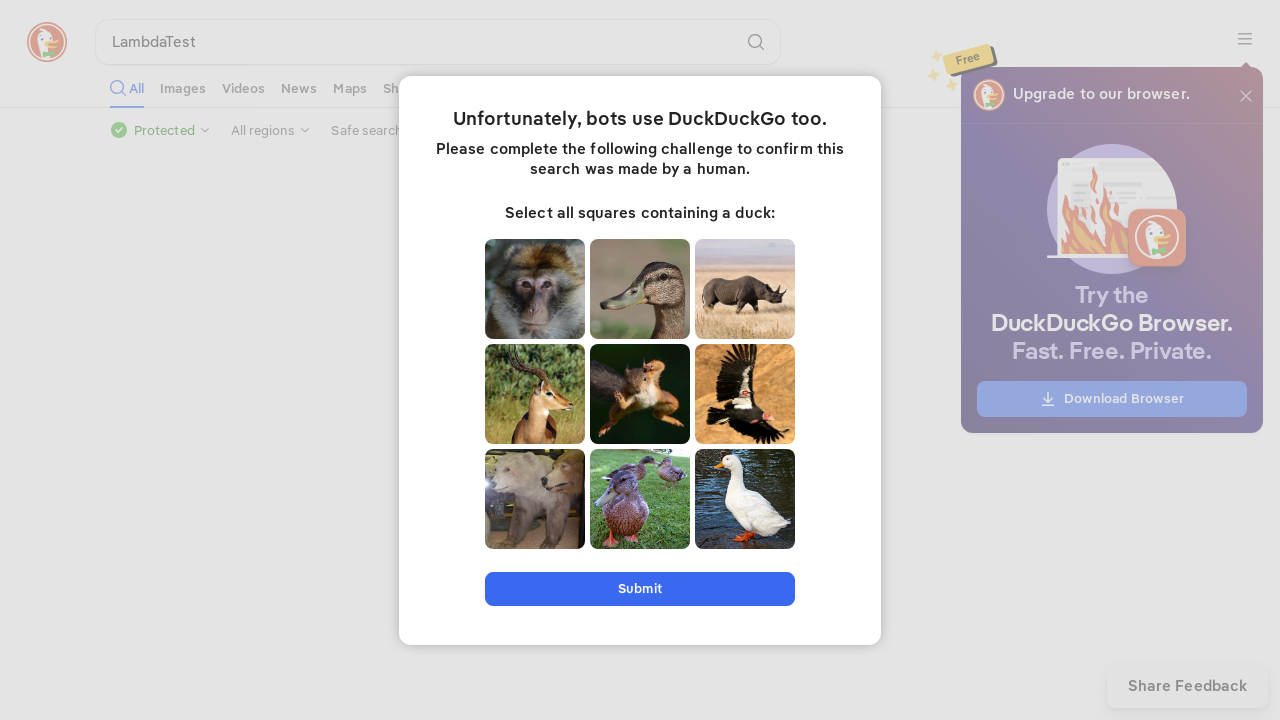